Clicks on the checkbox for "Selenium" row and then clicks the "Know More" link for "Ola" row in the web table

Starting URL: http://seleniumpractise.blogspot.com/2021/08/webtable-in-html.html

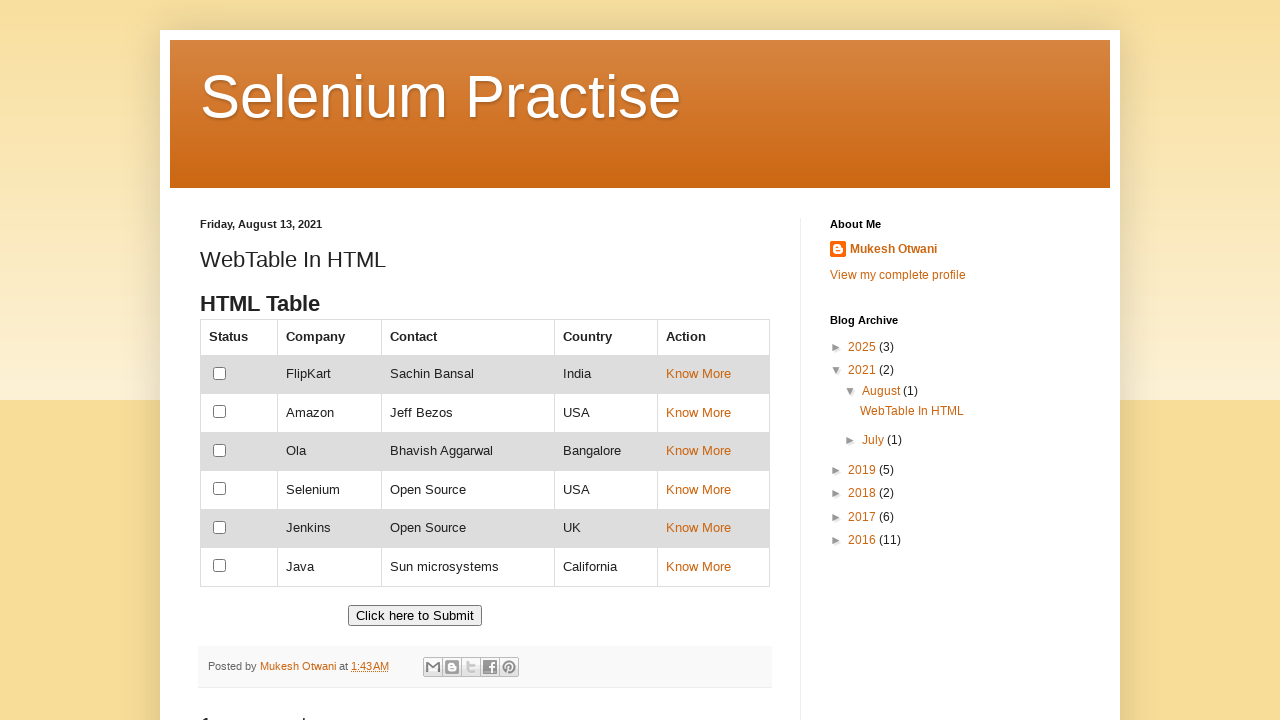

Web table loaded successfully
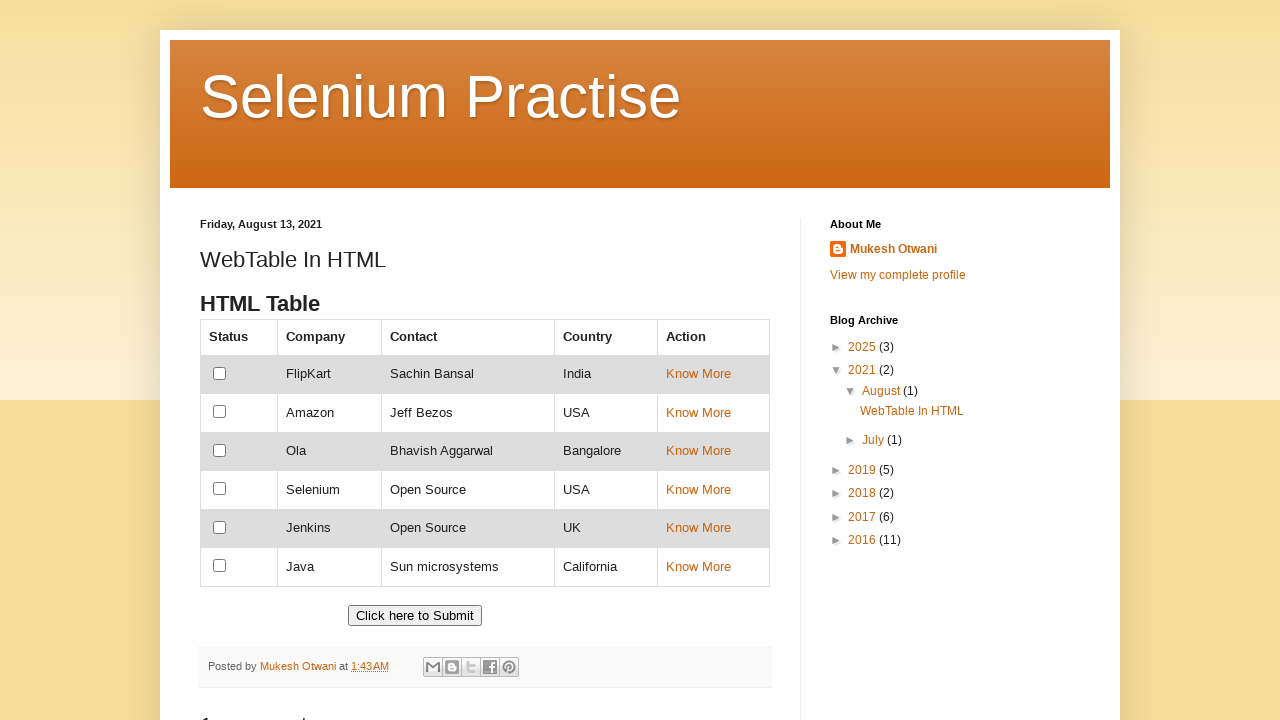

Clicked checkbox for Selenium row at (220, 489) on xpath=//td[text()='Selenium']/preceding-sibling::td//input
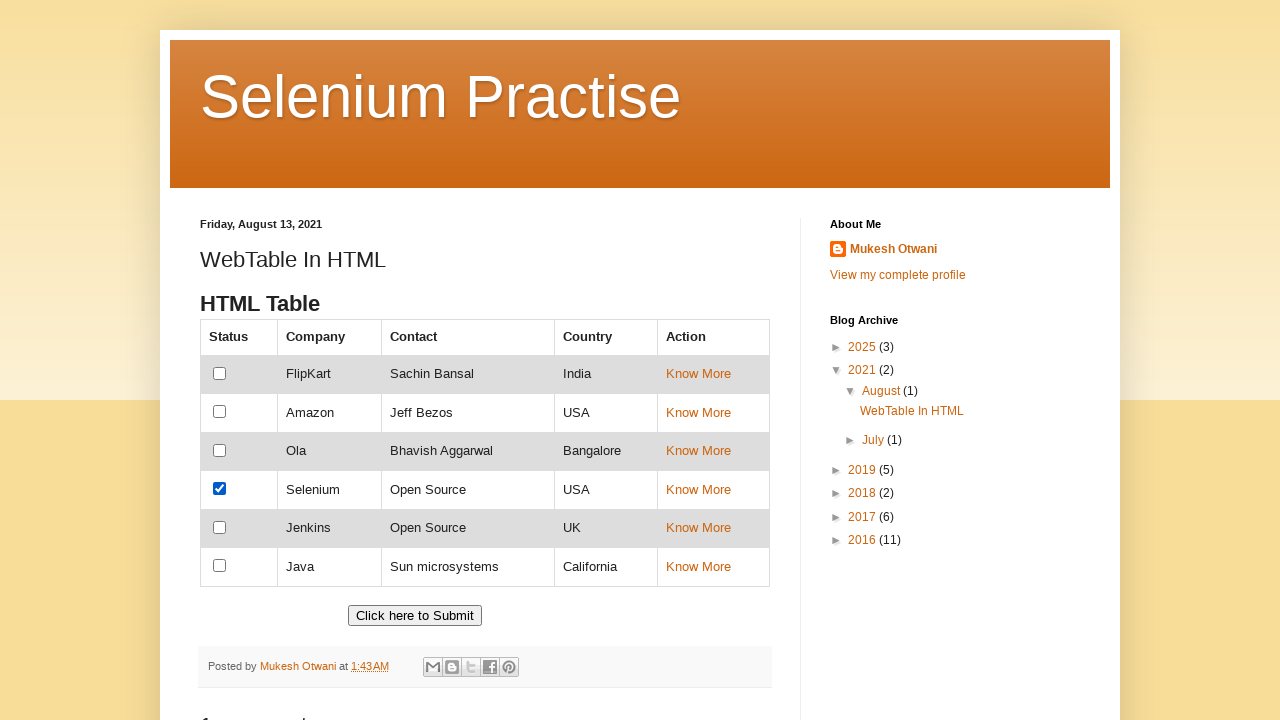

Clicked 'Know More' link for Ola row at (698, 451) on xpath=//td[text()='Ola']/following-sibling::td//a
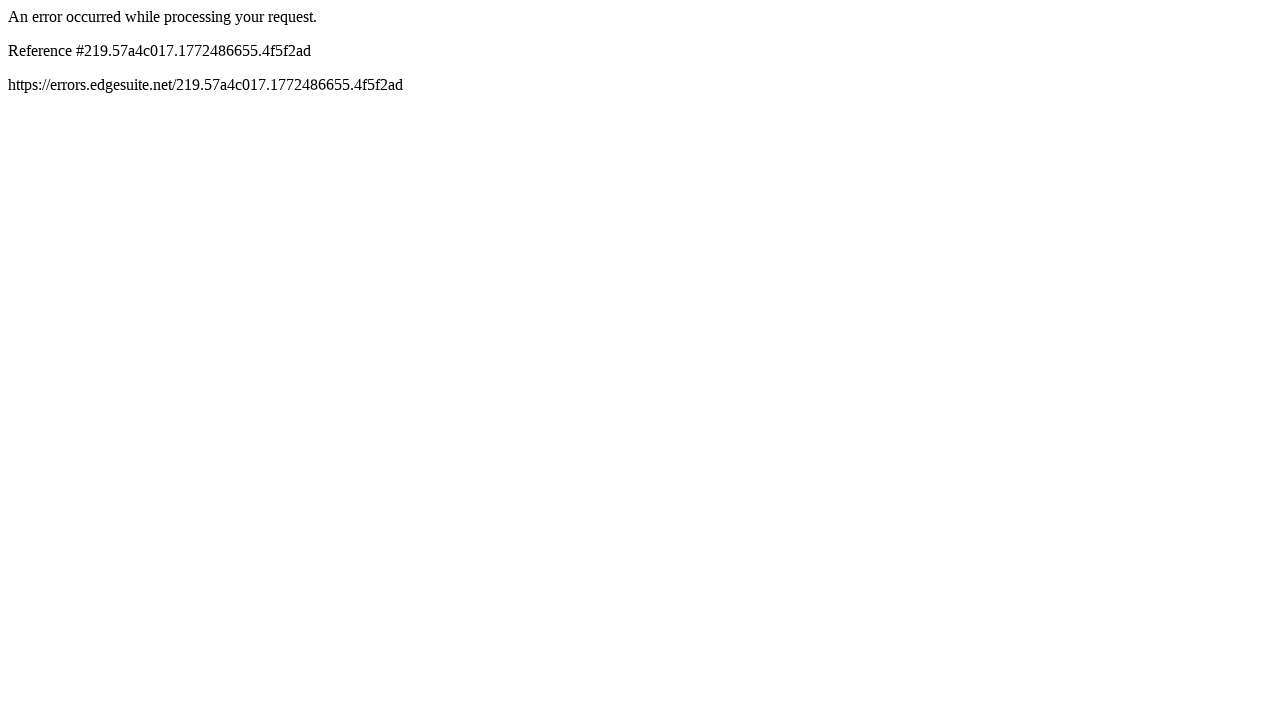

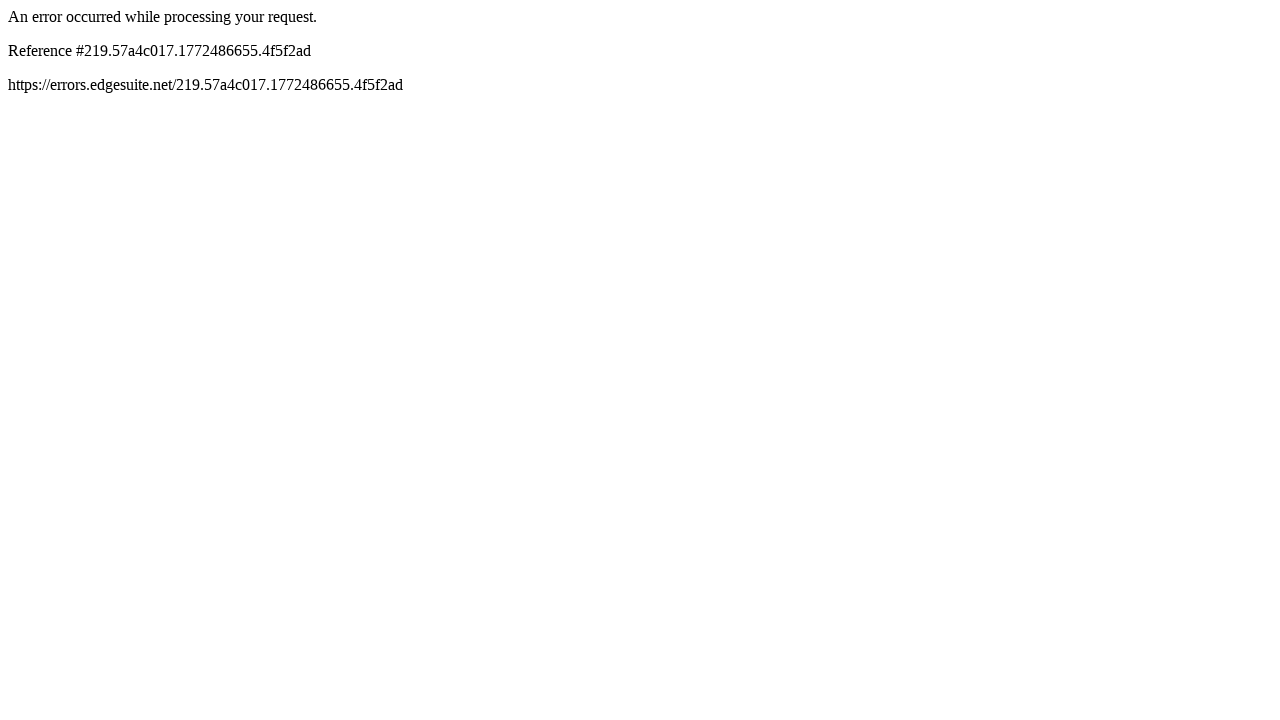